Tests select dropdown by selecting an option by value attribute and verifying the selected text

Starting URL: https://igorsmasc.github.io/praticando_selects_radio_checkbox/

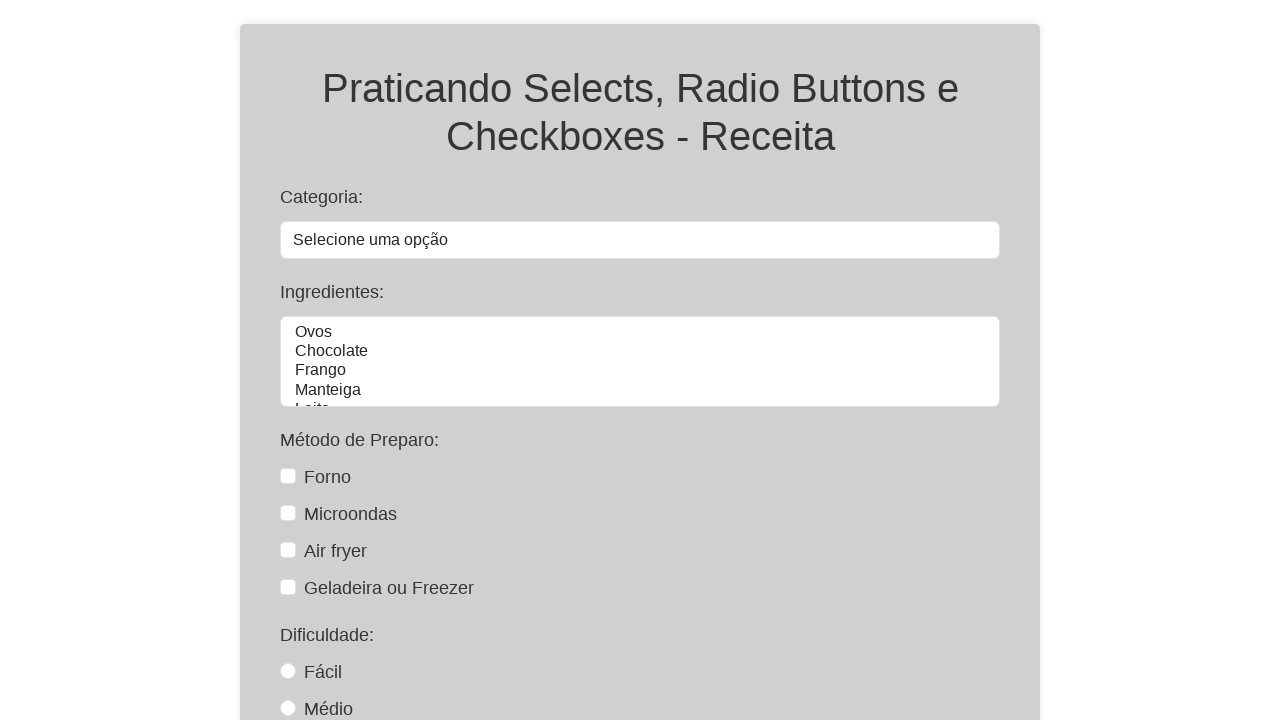

Selected 'sobremesa' option from categoria dropdown by value attribute on #categoria
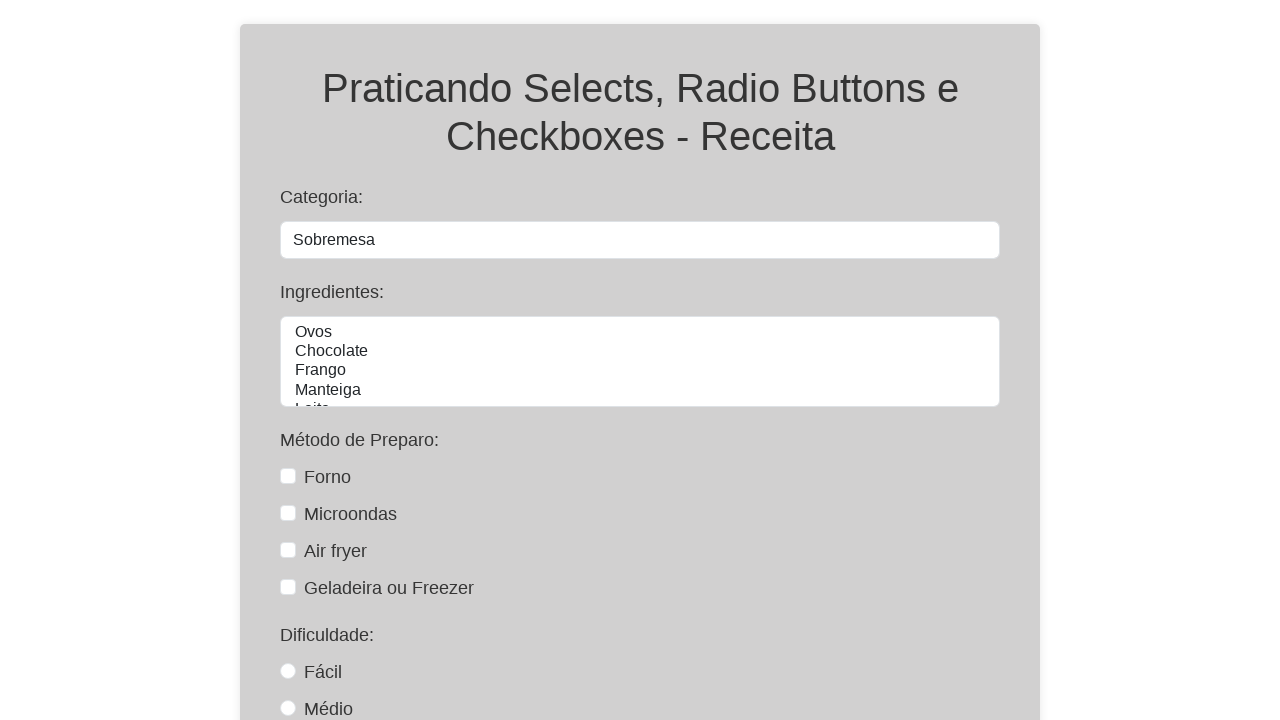

Retrieved text content of selected option: 'Sobremesa'
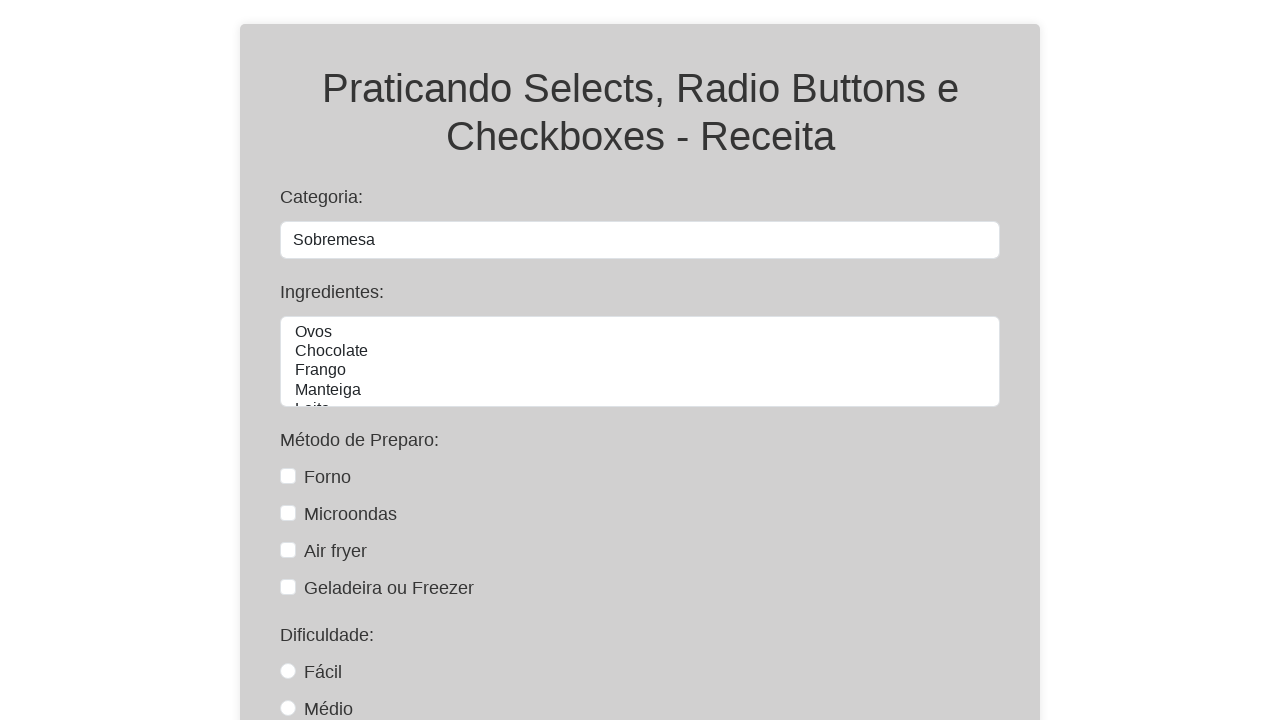

Verified that selected option text is 'Sobremesa'
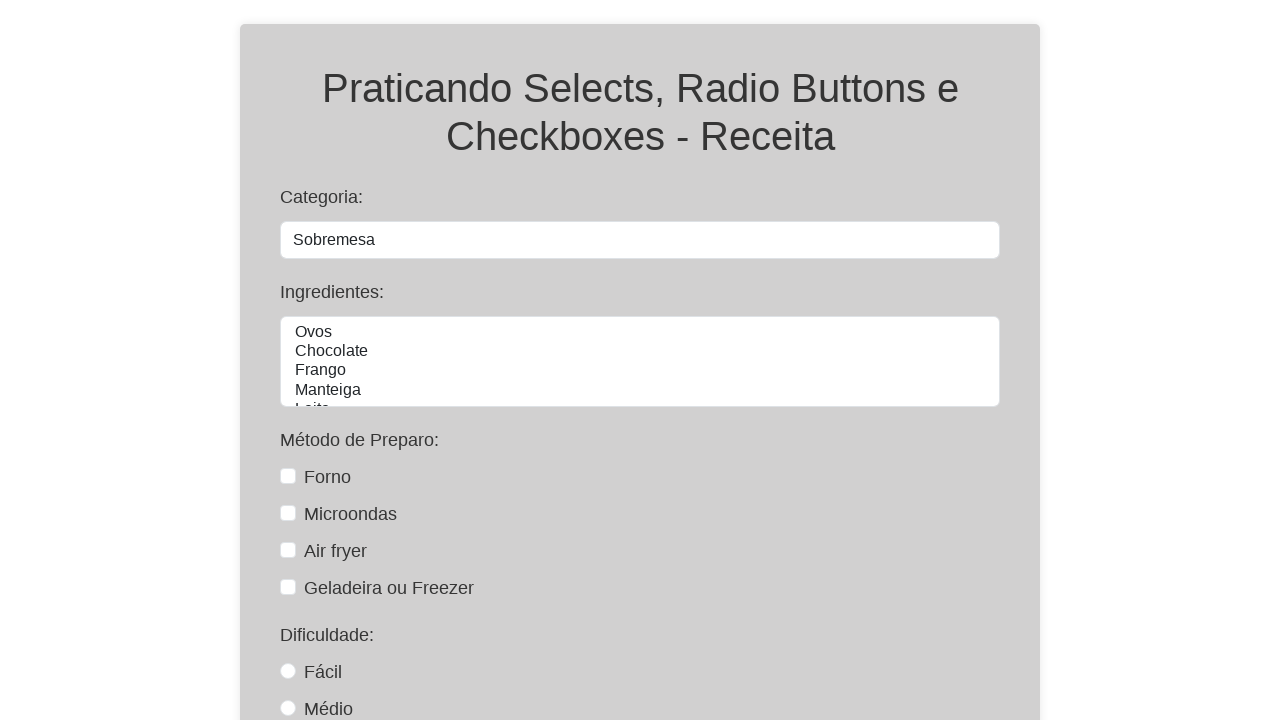

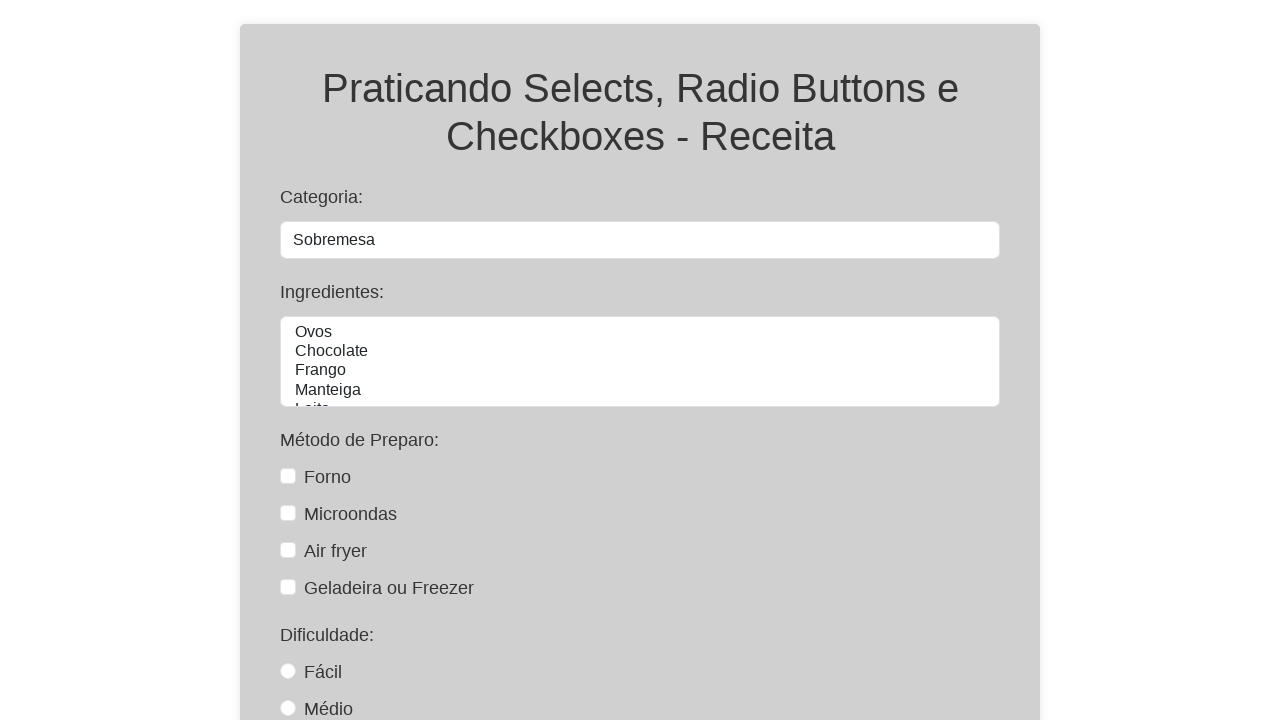